Navigates to the Ultimate QA website, clicks the About link, and then navigates back to the main page

Starting URL: https://ultimateqa.com

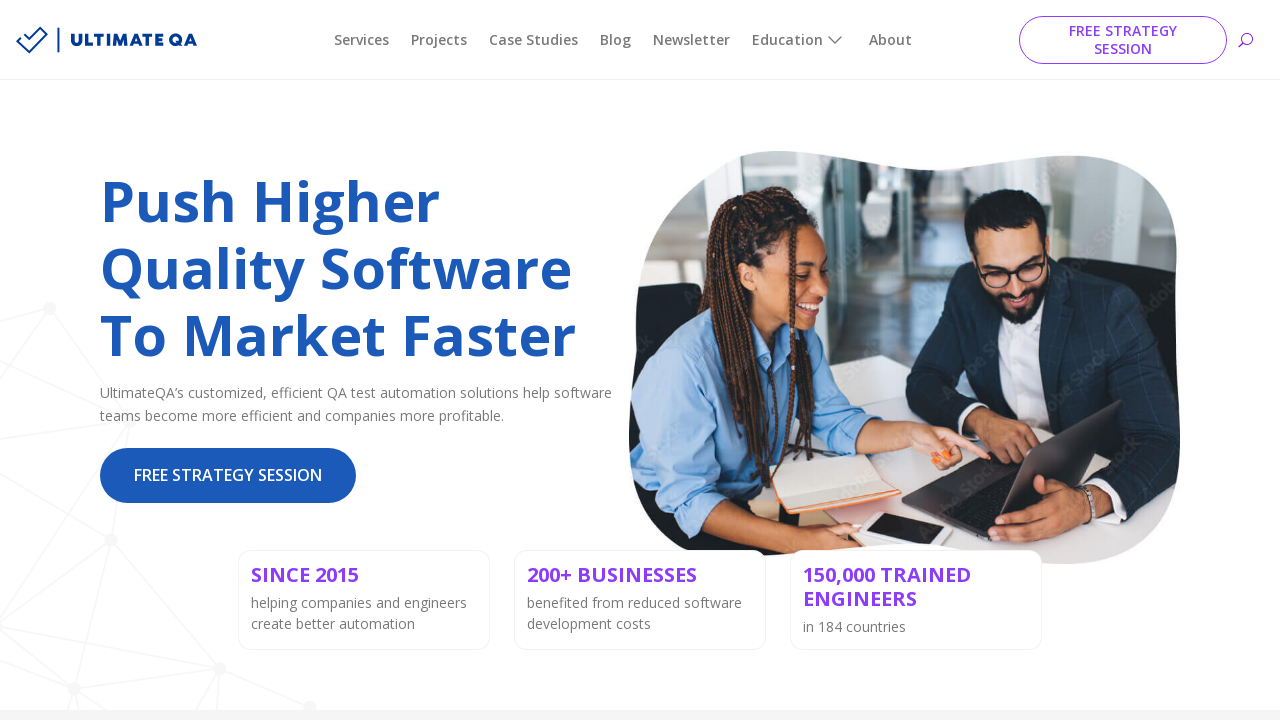

Clicked the About link on Ultimate QA website at (890, 40) on a:text('About')
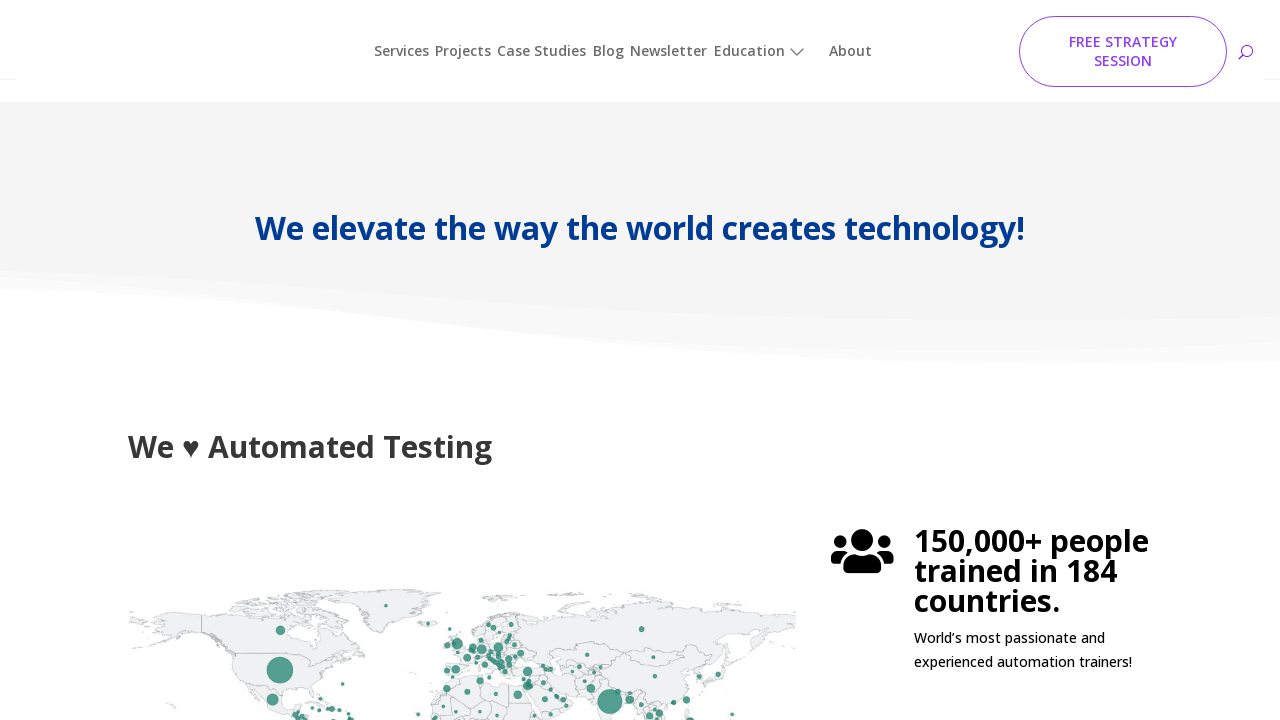

Waited for About page to load completely
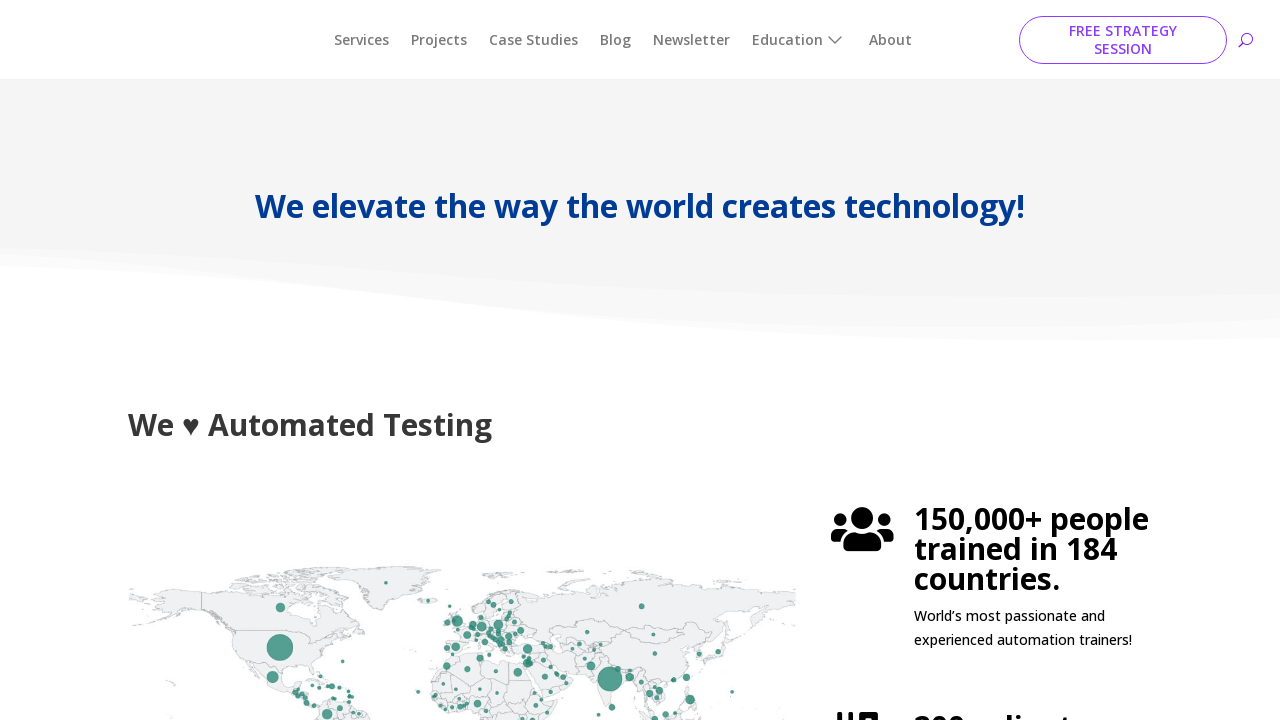

Navigated back to the main Ultimate QA page
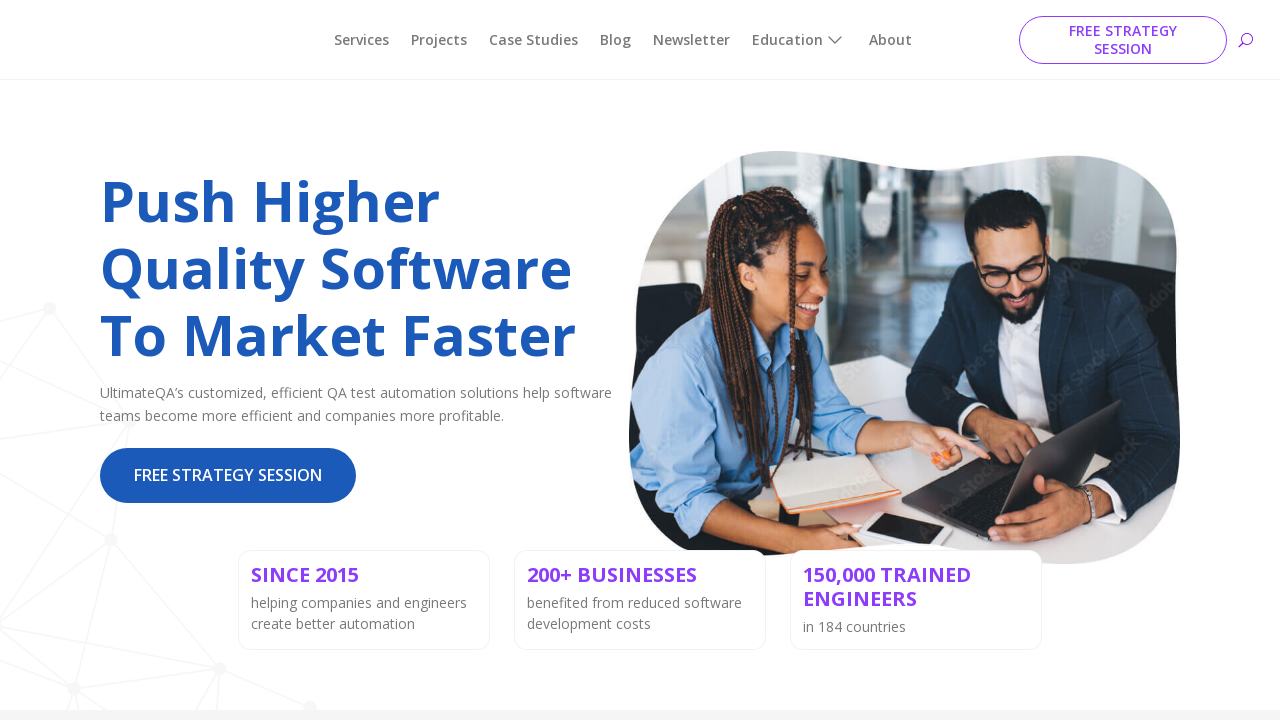

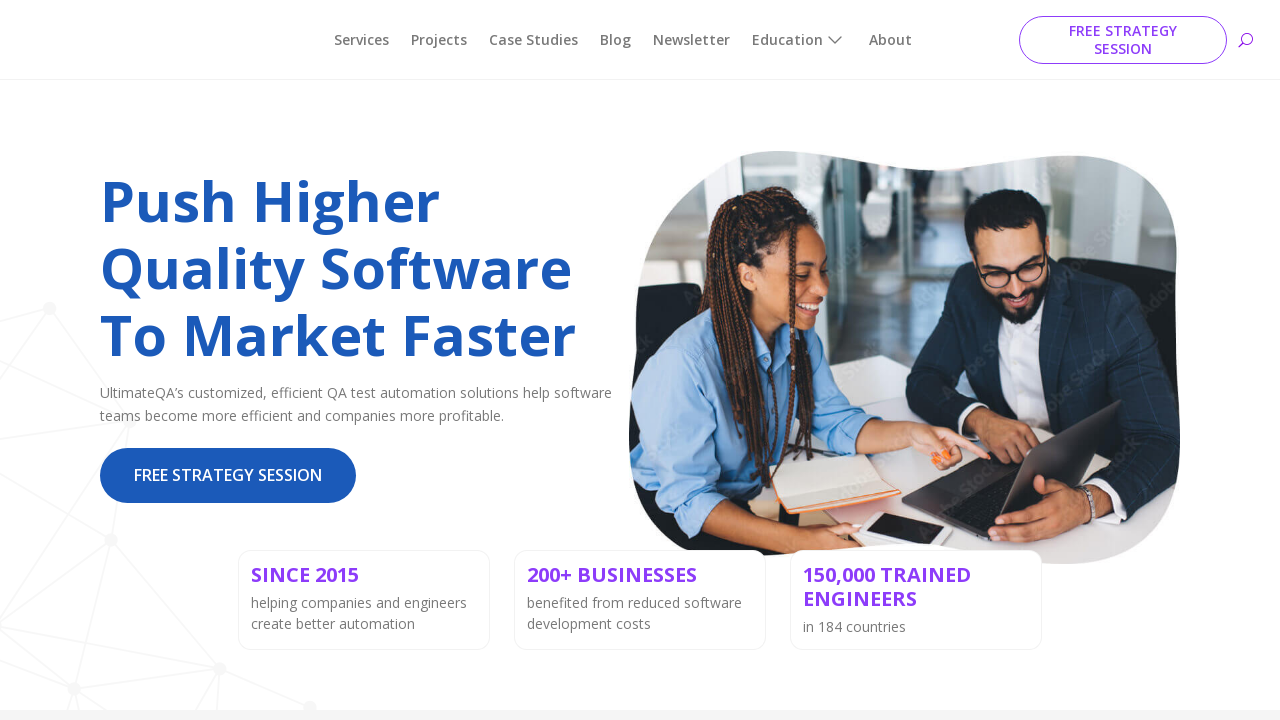